Tests progress bar by starting it, waiting, and then stopping it.

Starting URL: https://demoqa.com/progress-bar

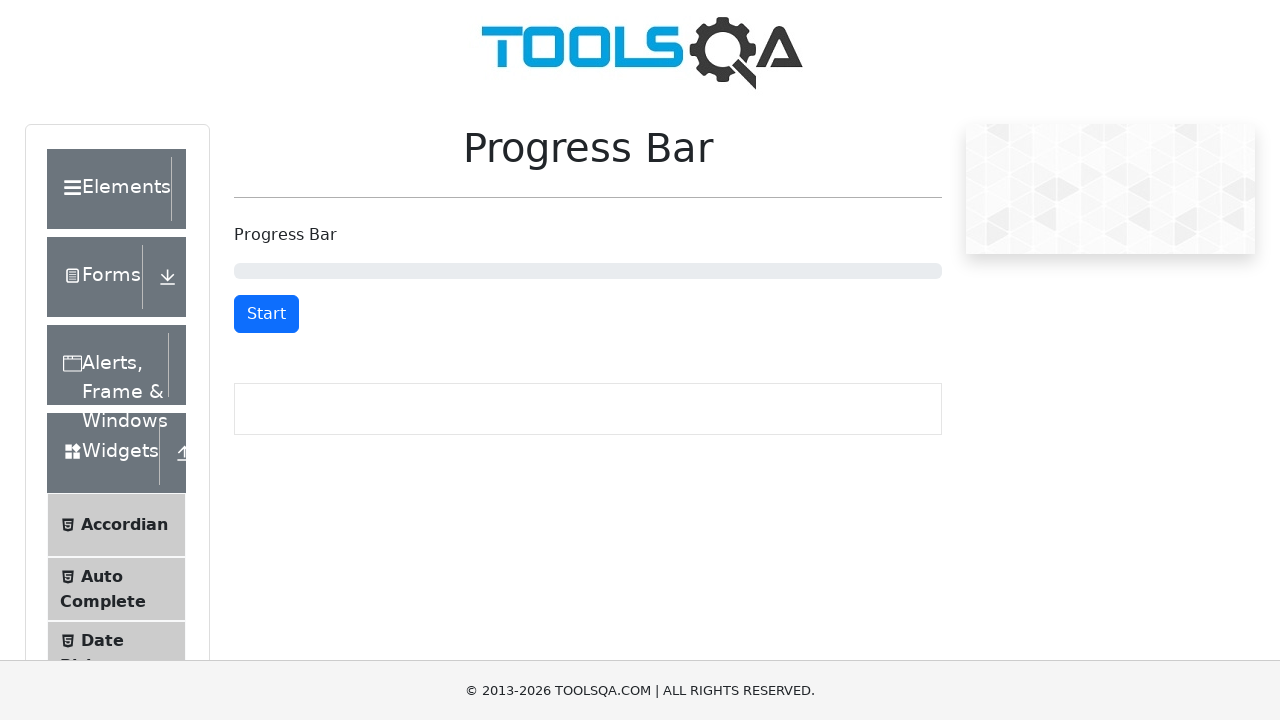

Clicked start button to begin progress bar at (266, 314) on #startStopButton
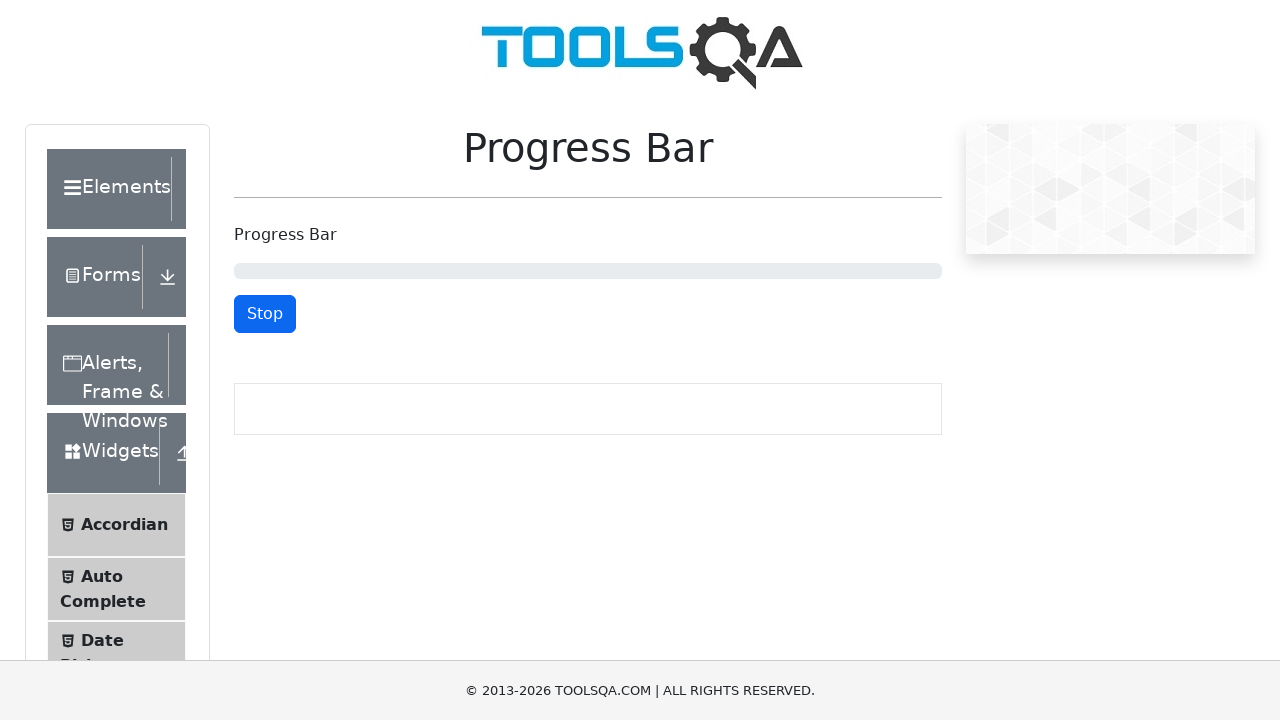

Waited 4 seconds for progress bar to advance
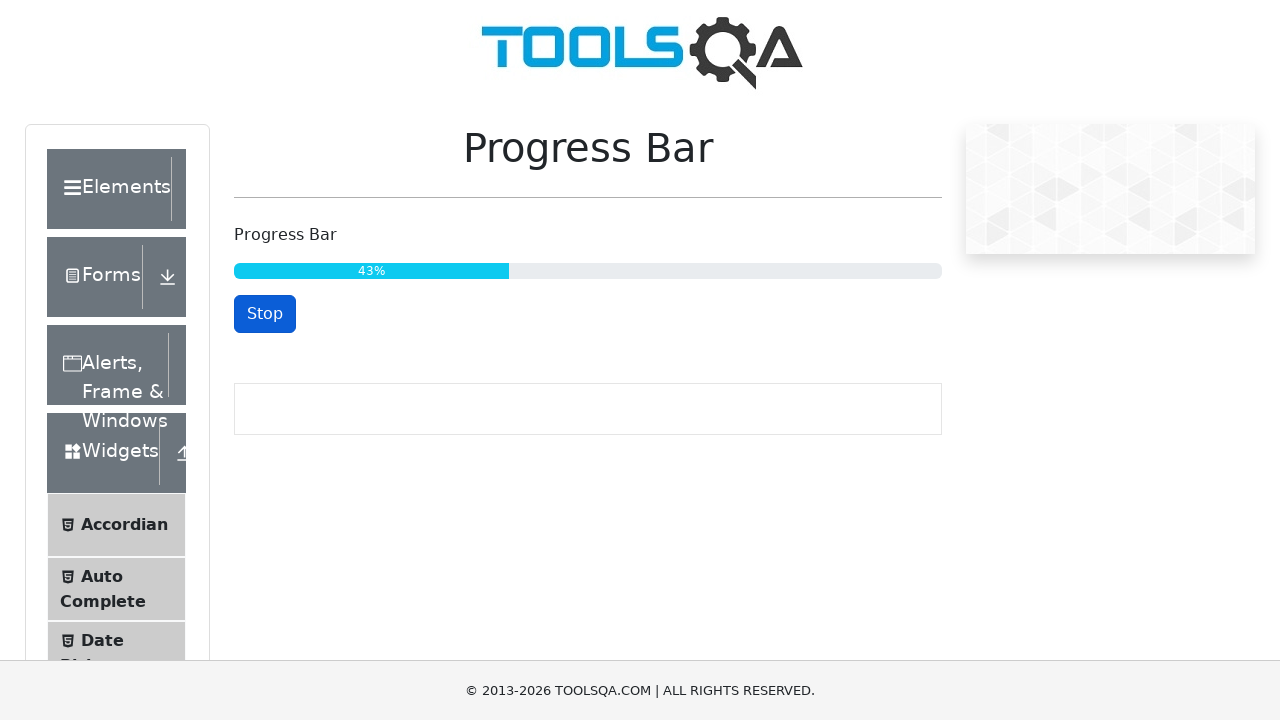

Clicked stop button to halt progress bar at (265, 314) on #startStopButton
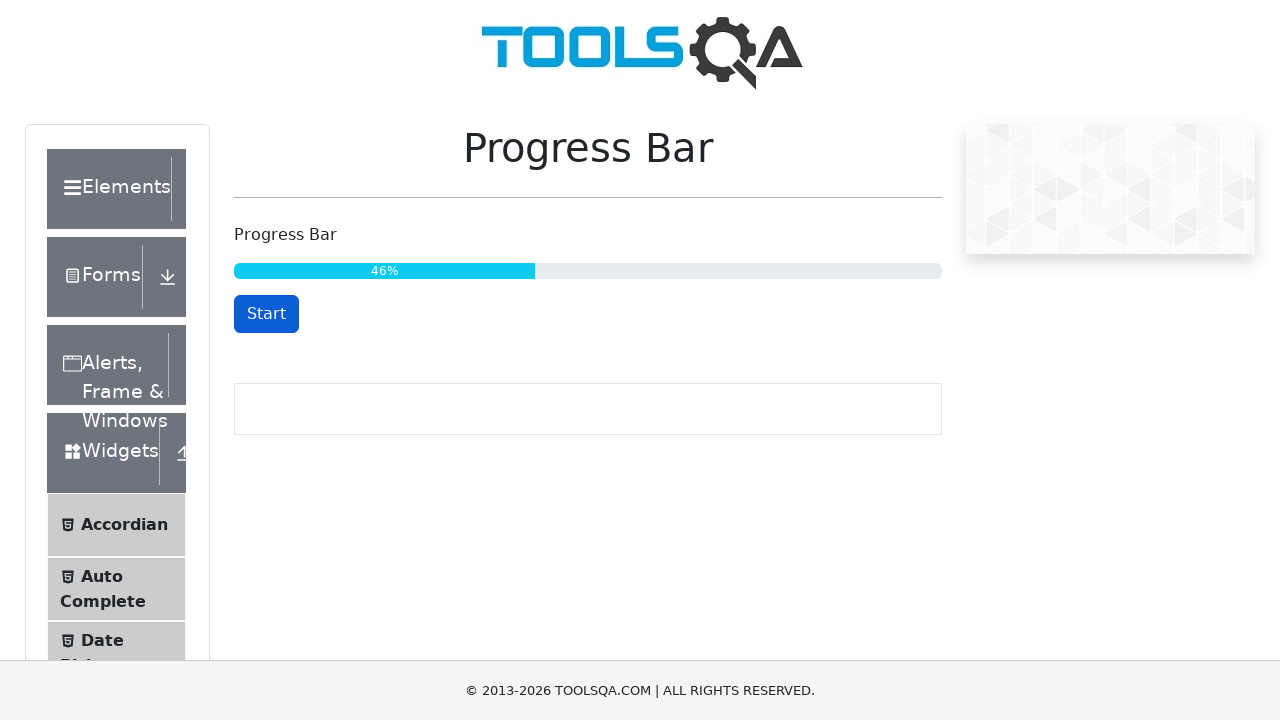

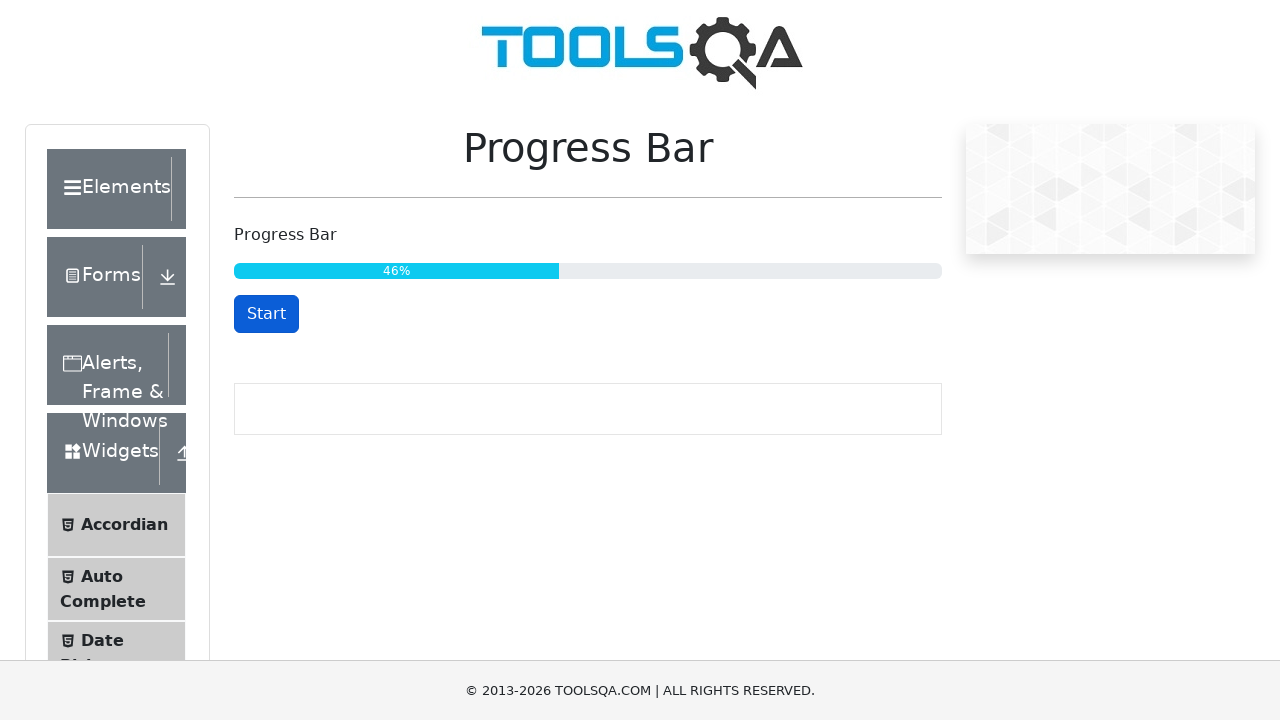